Tests tooltip functionality by clicking on a button that has a tooltip associated with it on the DemoQA practice site

Starting URL: https://demoqa.com/tool-tips

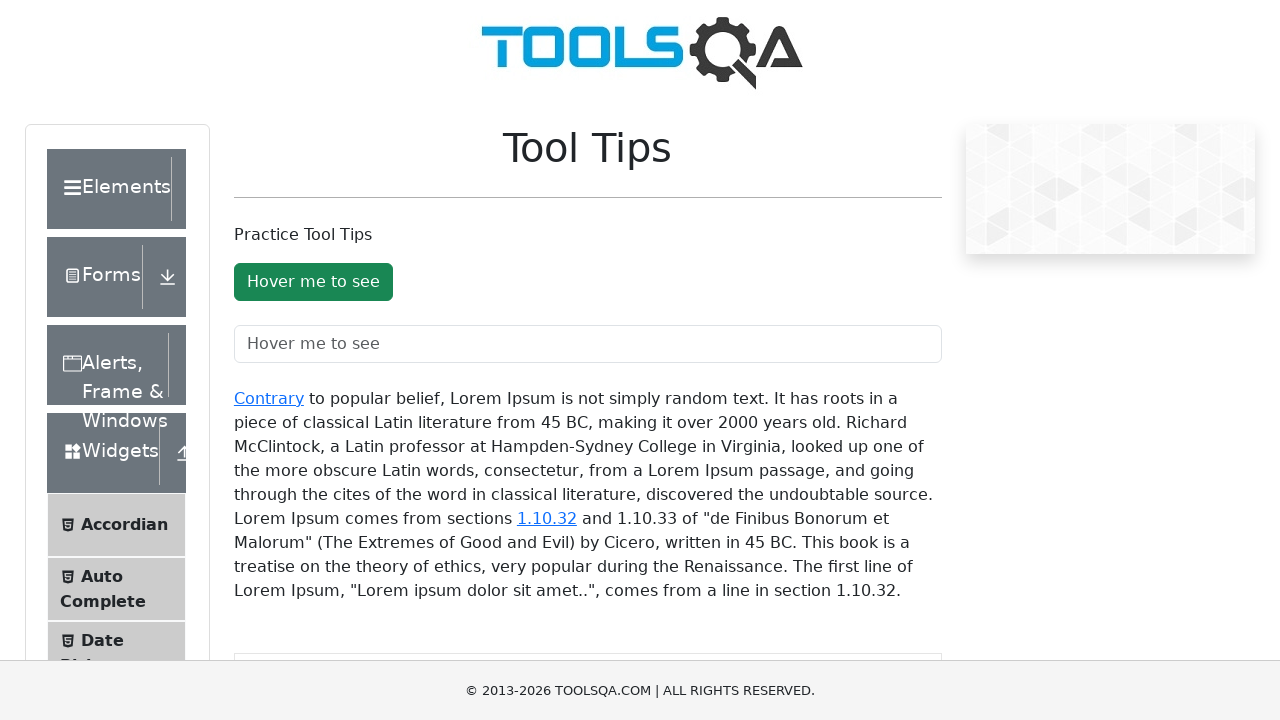

Clicked the tooltip button to trigger tooltip display at (313, 282) on button#toolTipButton
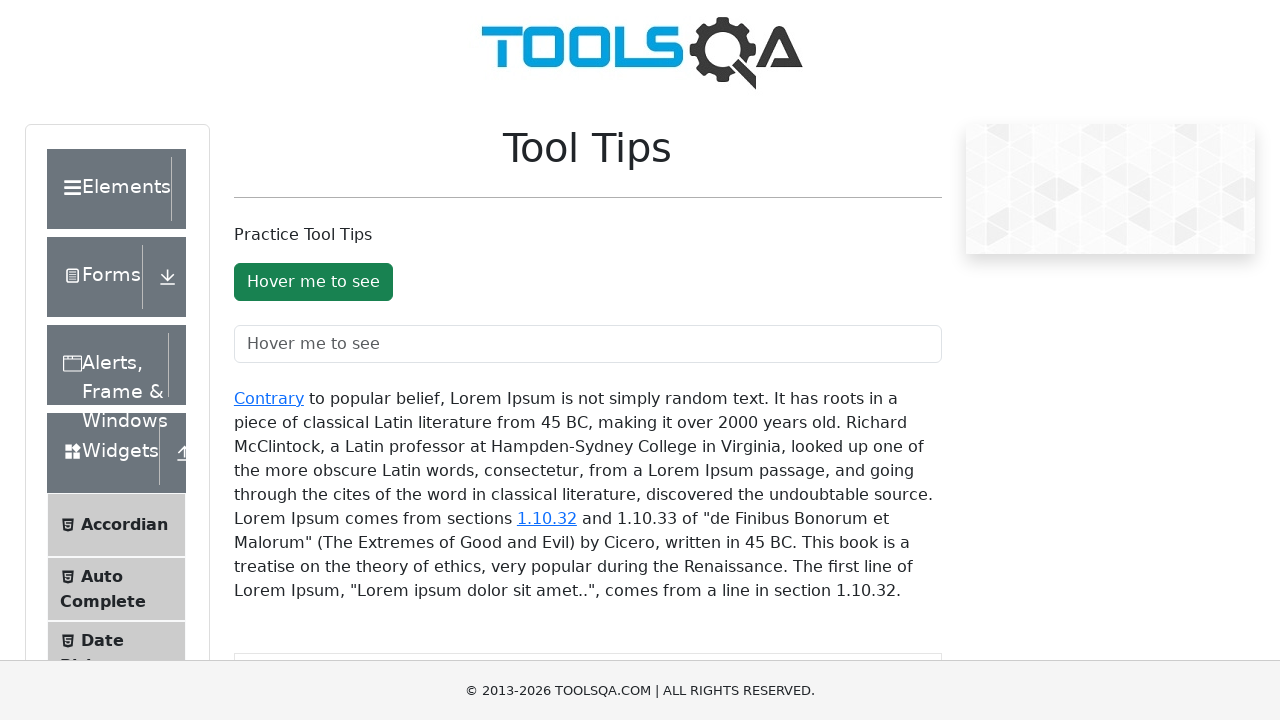

Waited for tooltip to appear
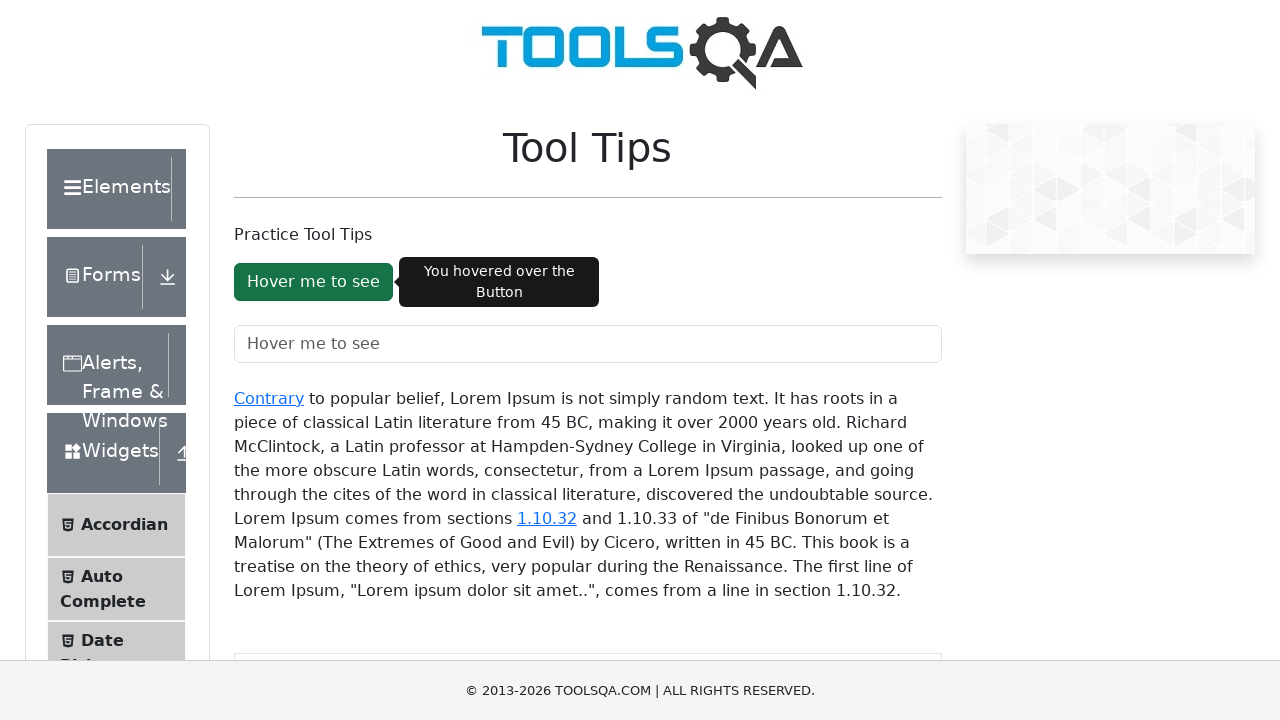

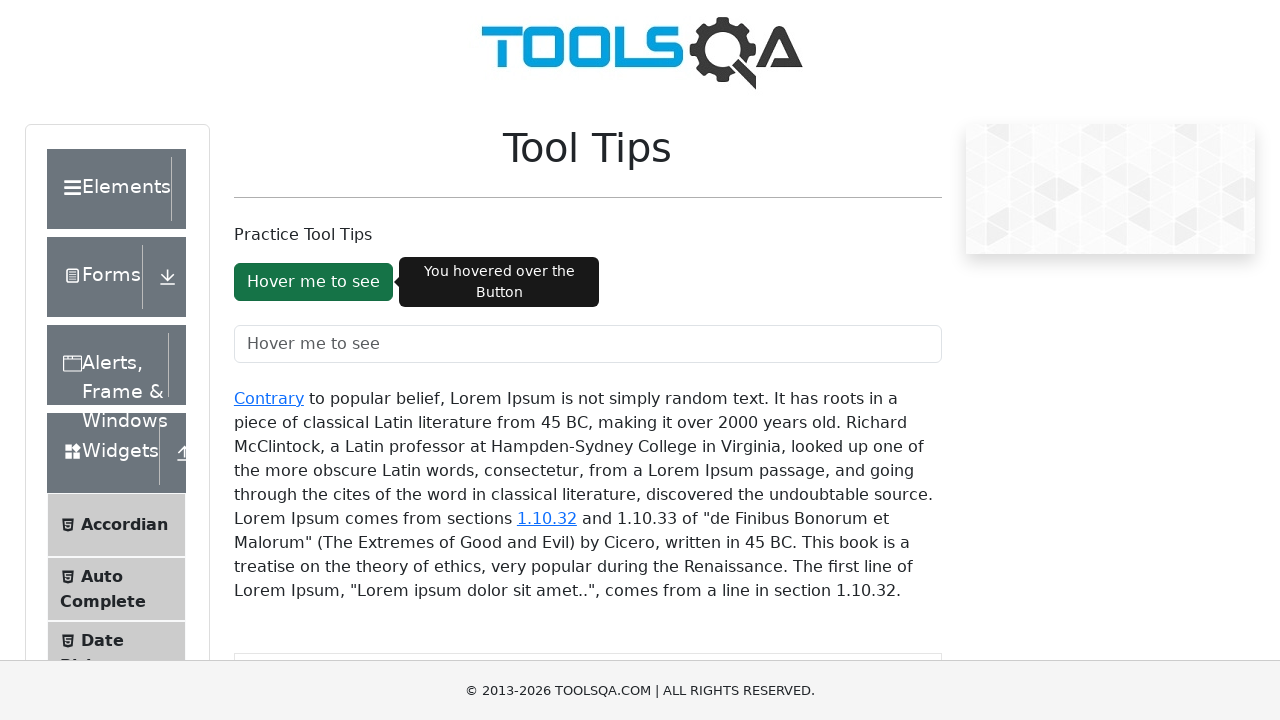